Demonstrates browser actions including click-and-hold on a button, keyboard key press/release, and sending keyboard shortcuts (F12 to open dev tools).

Starting URL: https://www.saucedemo.com/

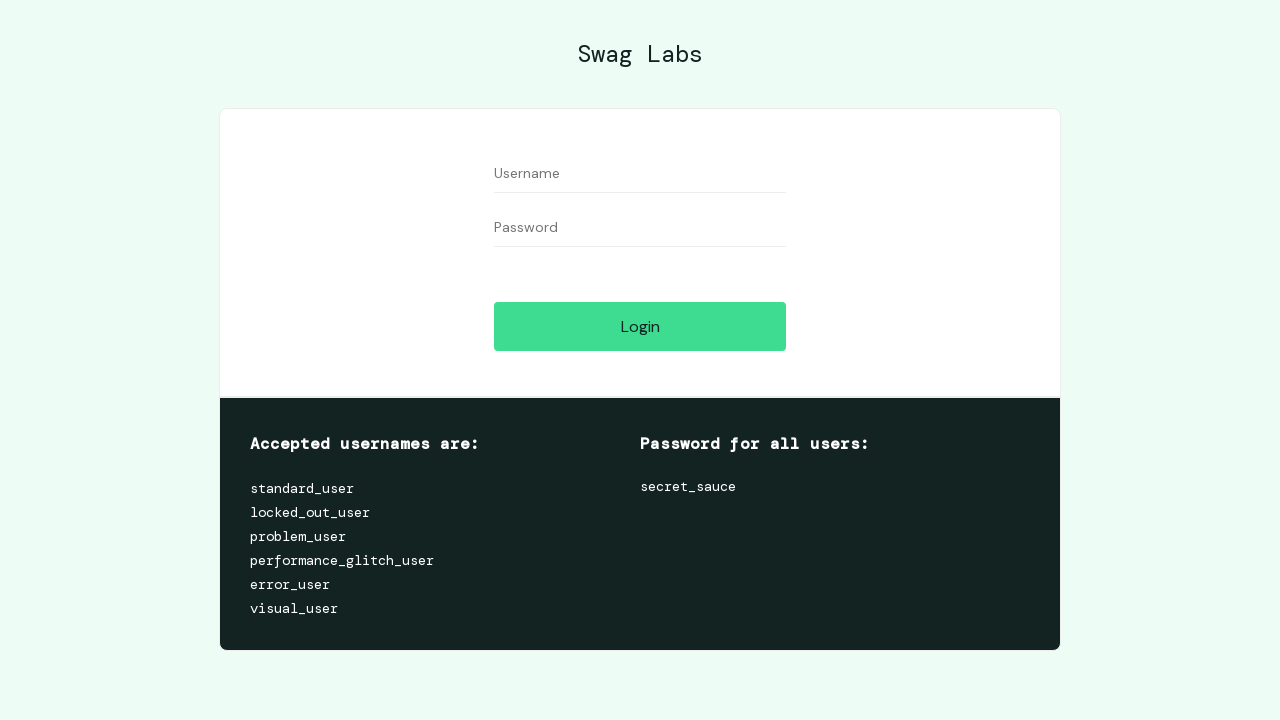

Hovered over login button at (640, 326) on #login-button
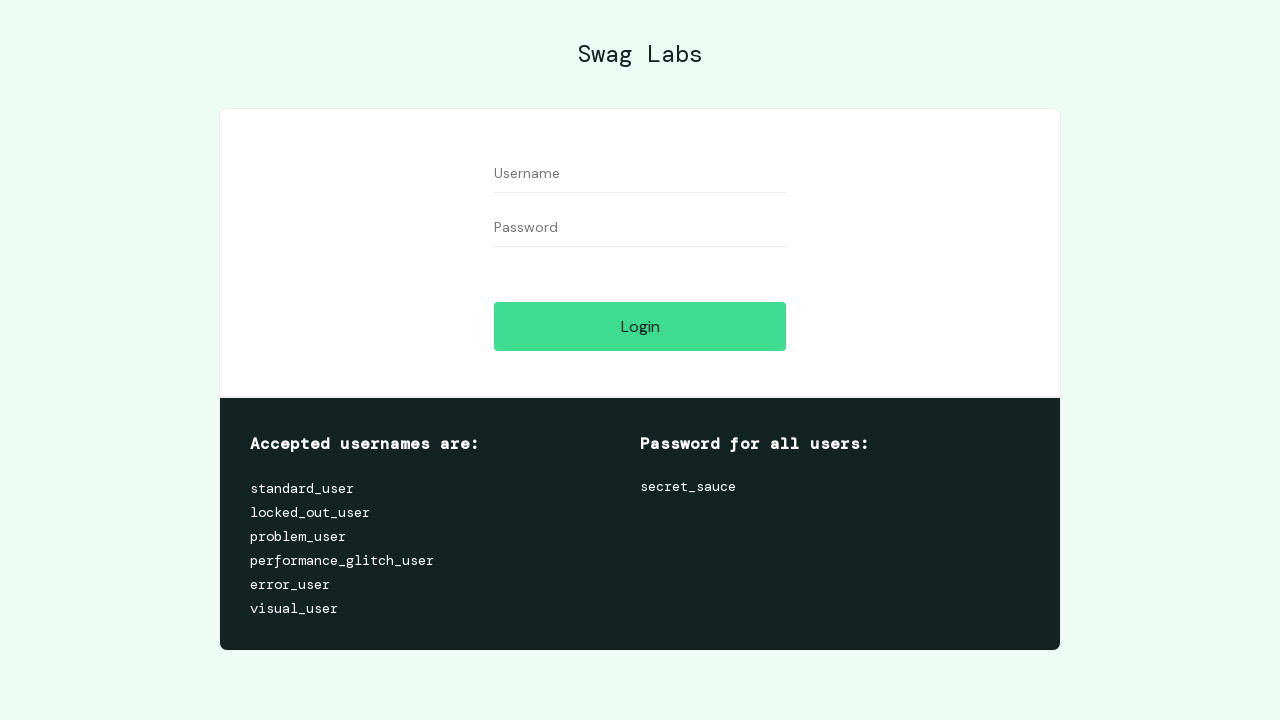

Mouse button pressed down on login button at (640, 326)
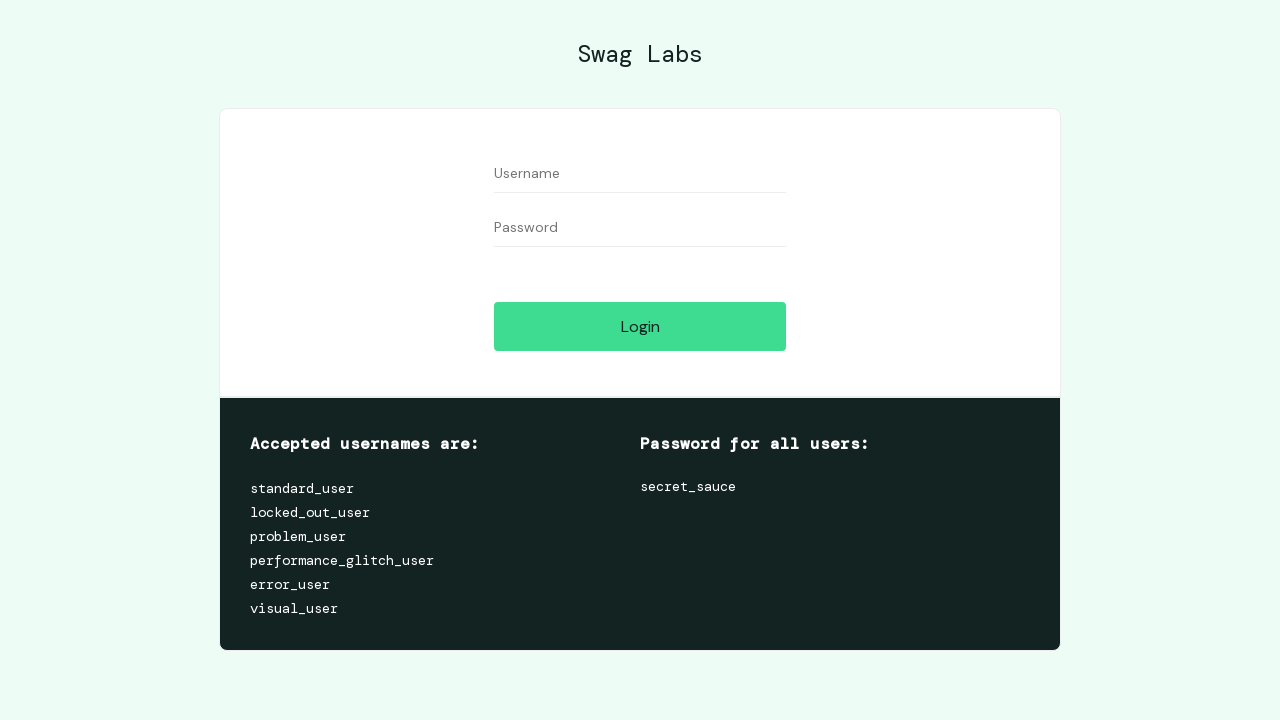

Waited 10ms with mouse button held down
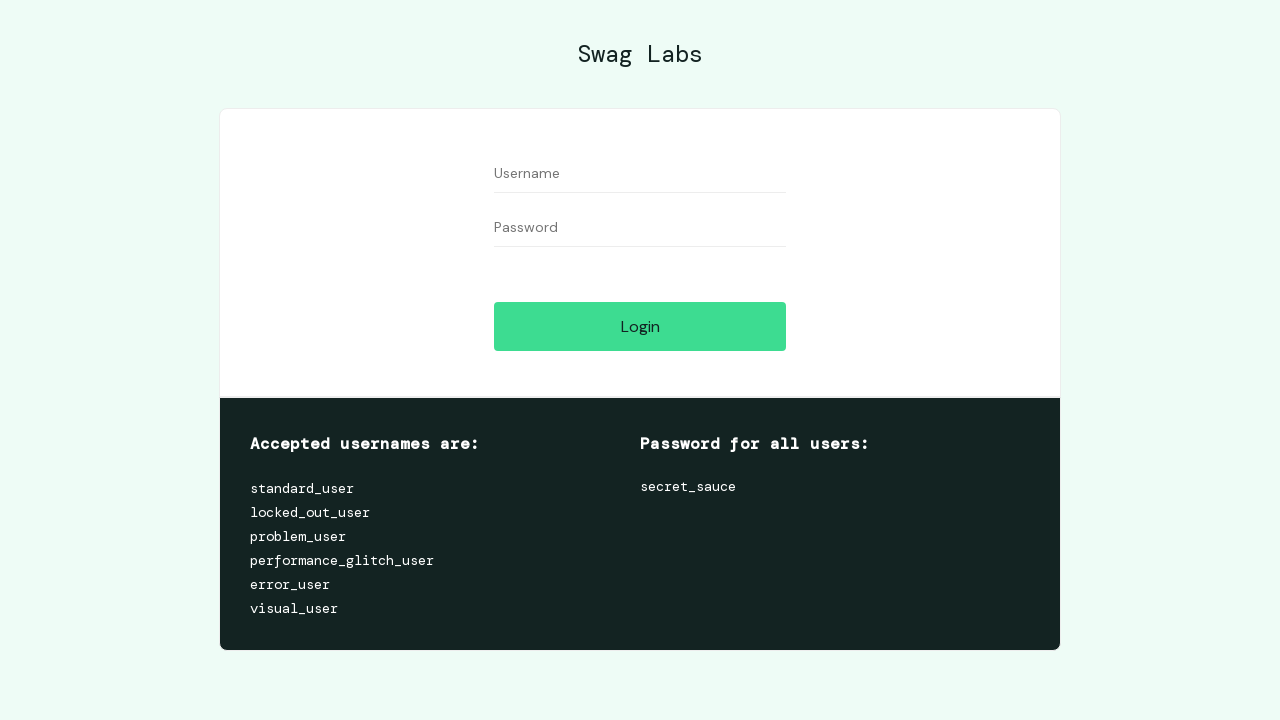

Mouse button released at (640, 326)
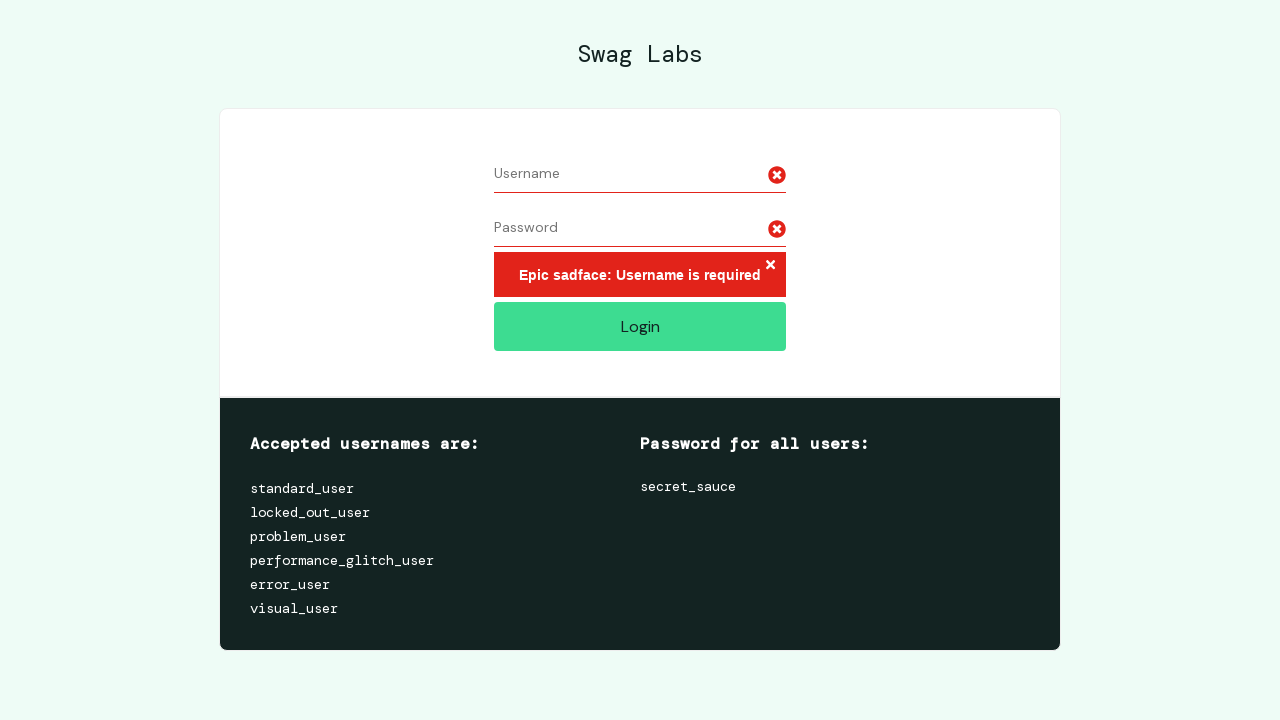

Enter key pressed down
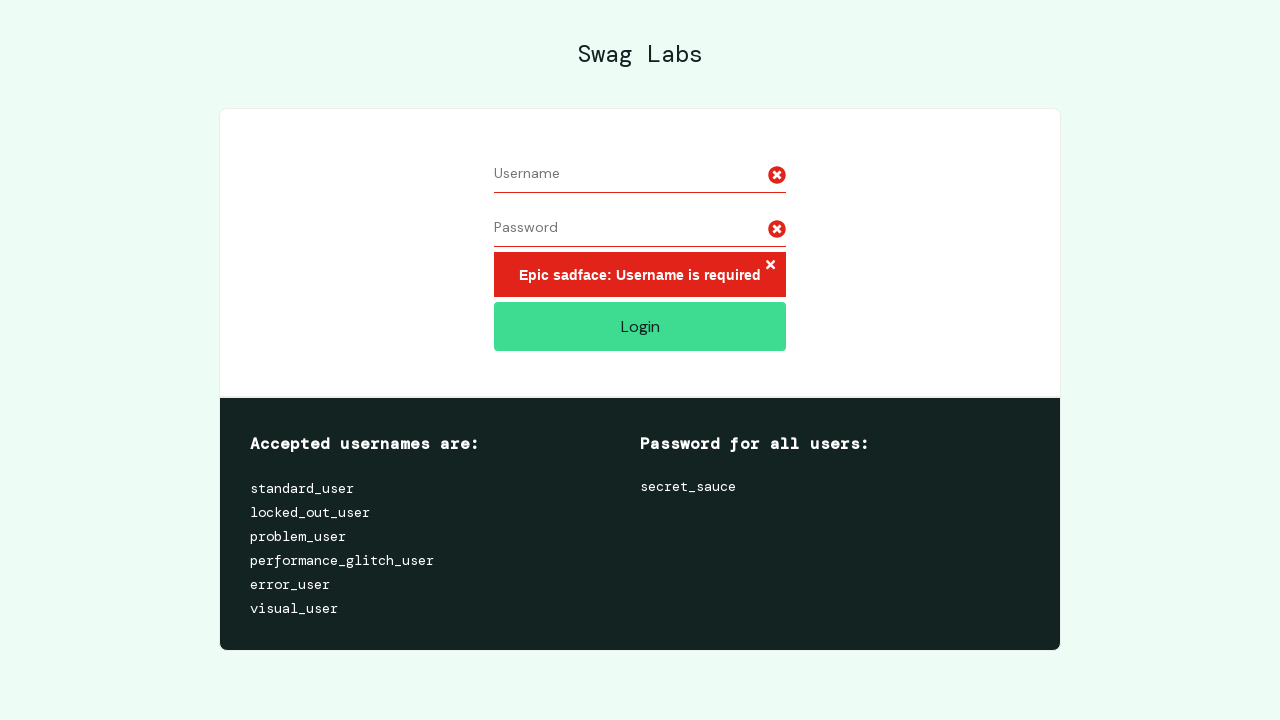

Enter key released
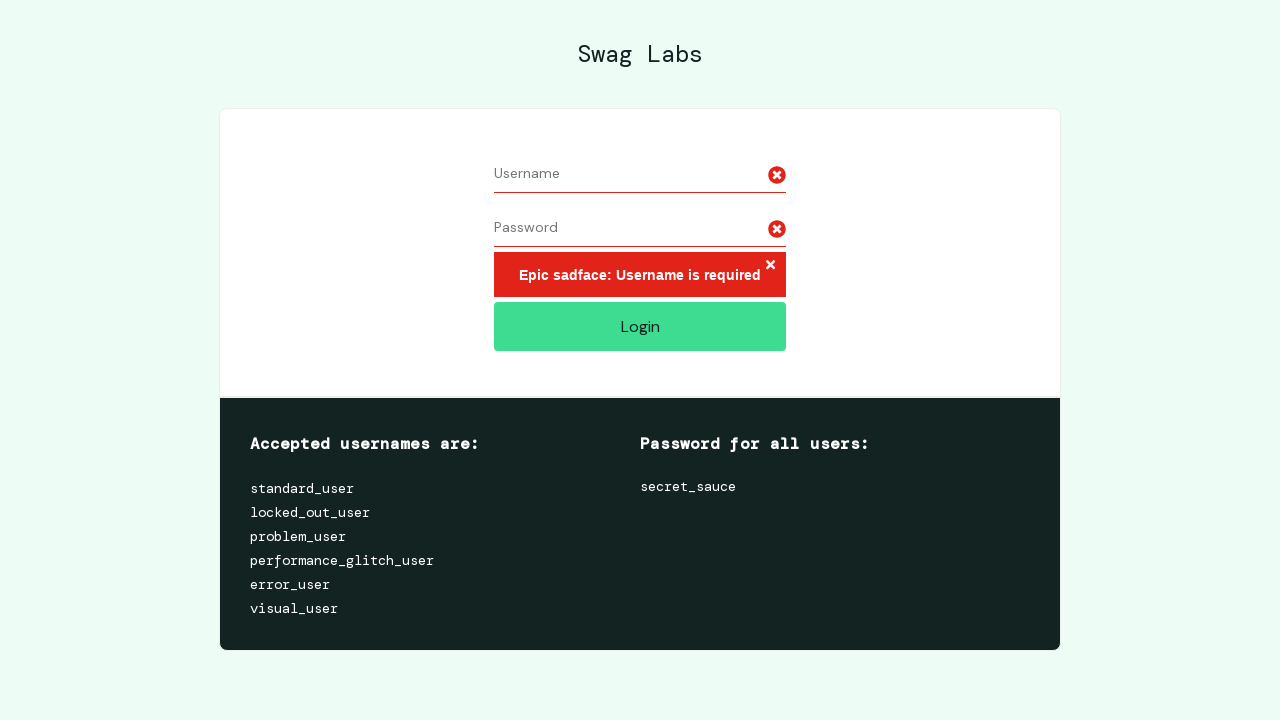

F12 key pressed to open developer tools
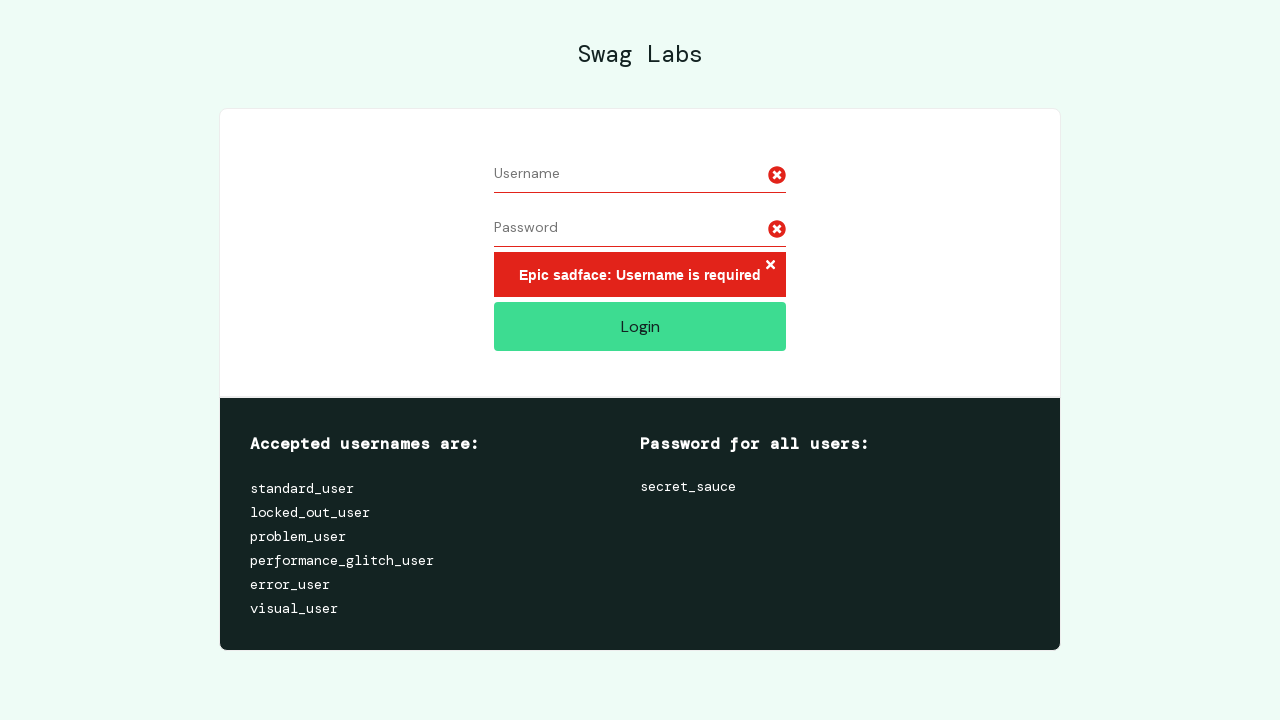

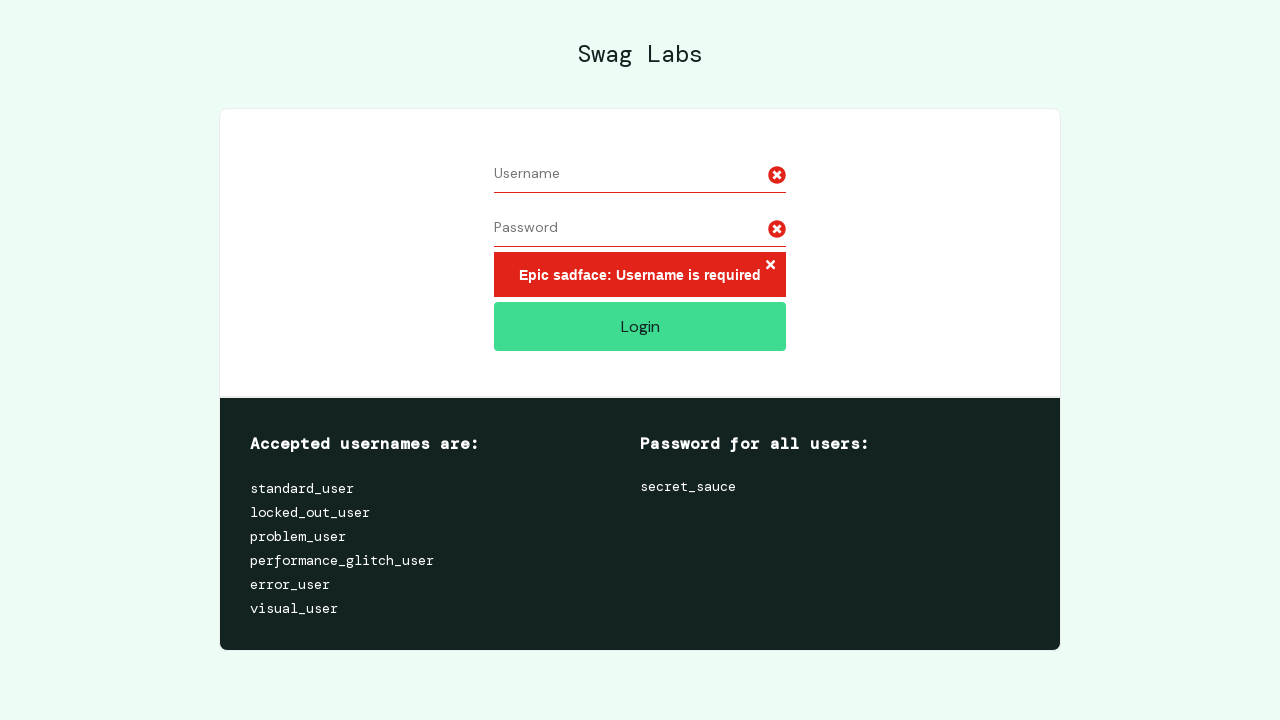